Tests table sorting functionality by clicking on column headers (First Name and Last Name) and verifying that the data is sorted correctly

Starting URL: https://practice.expandtesting.com/tables

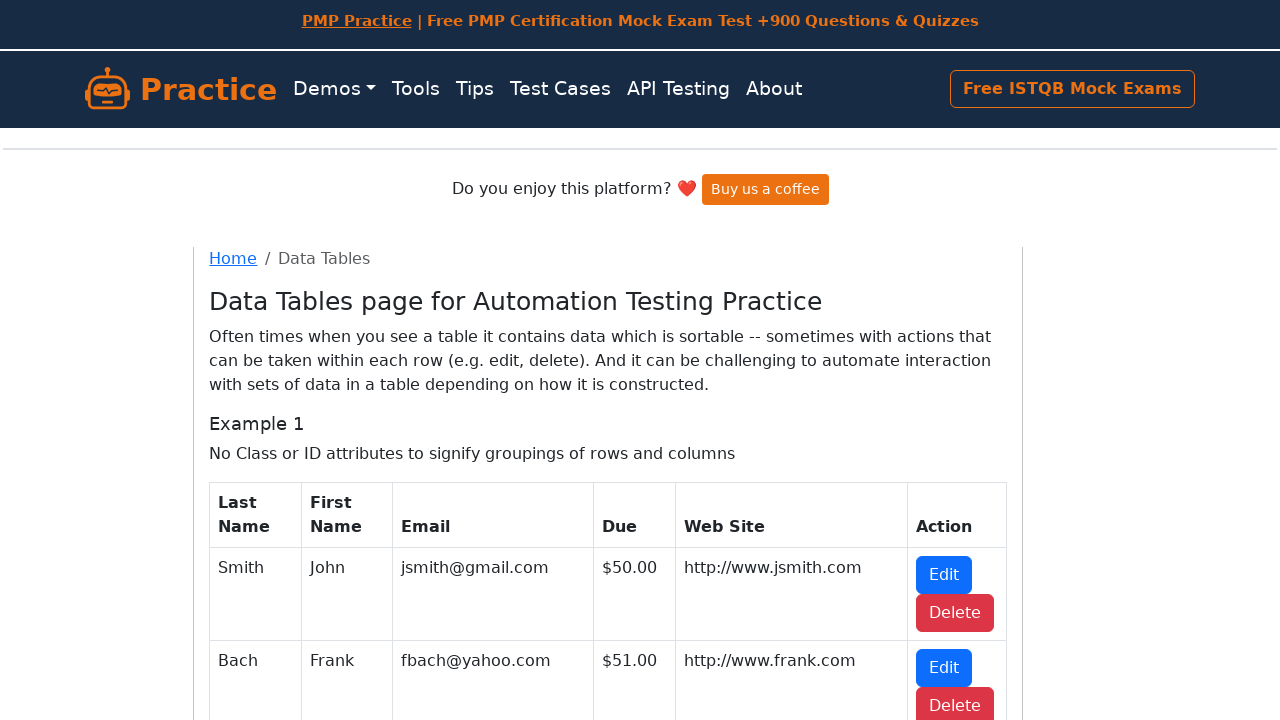

Captured initial first names from table 1
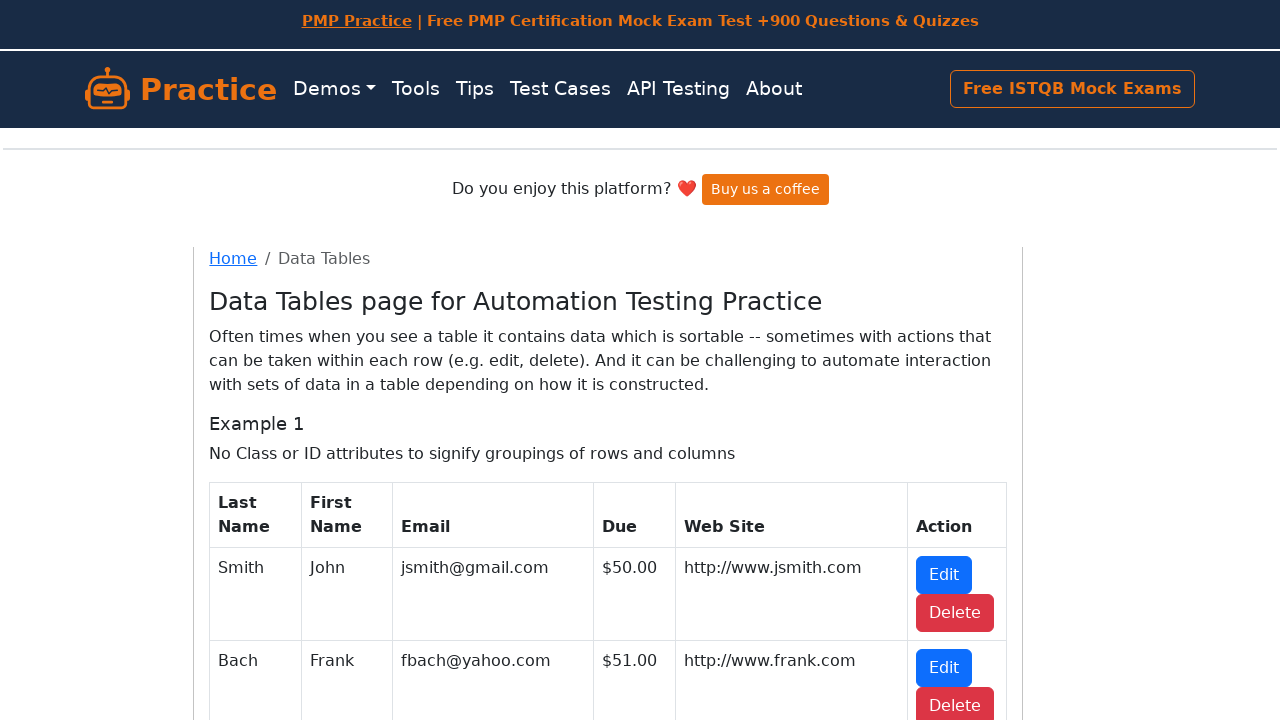

Clicked 'First Name' header in table 1 to sort at (347, 515) on #table1 thead th:nth-child(2)
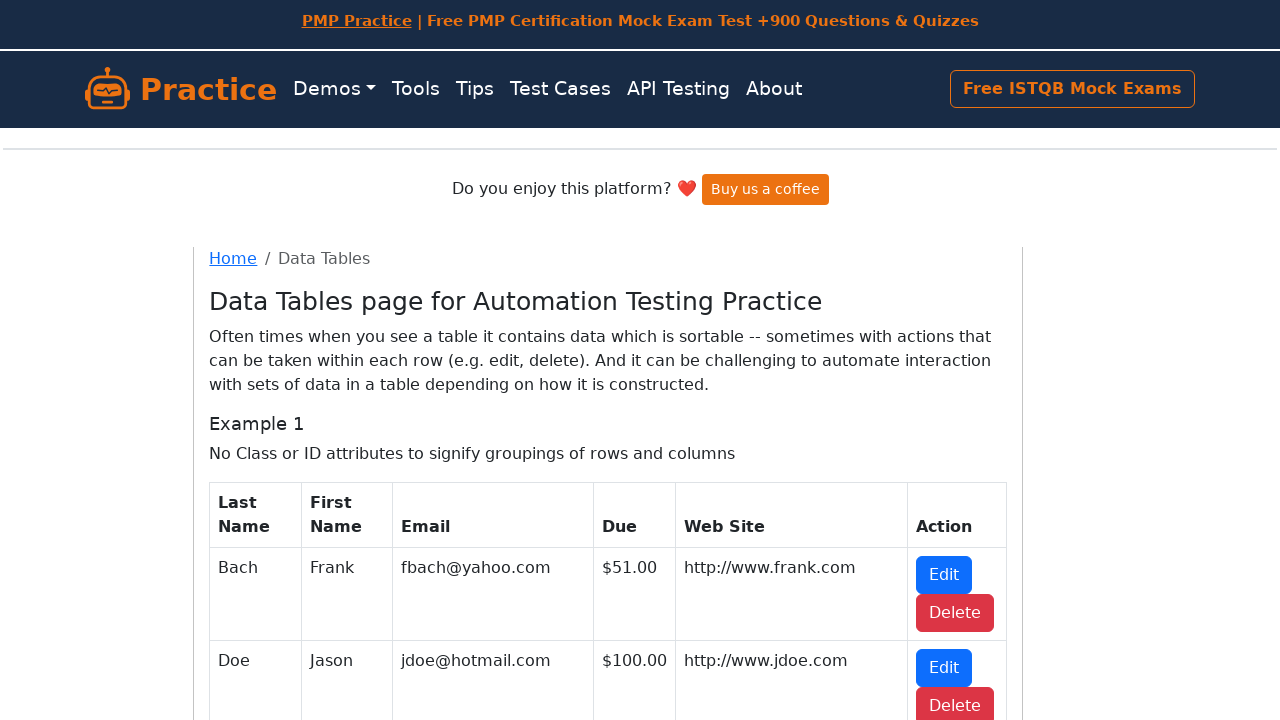

Captured sorted first names from table 1
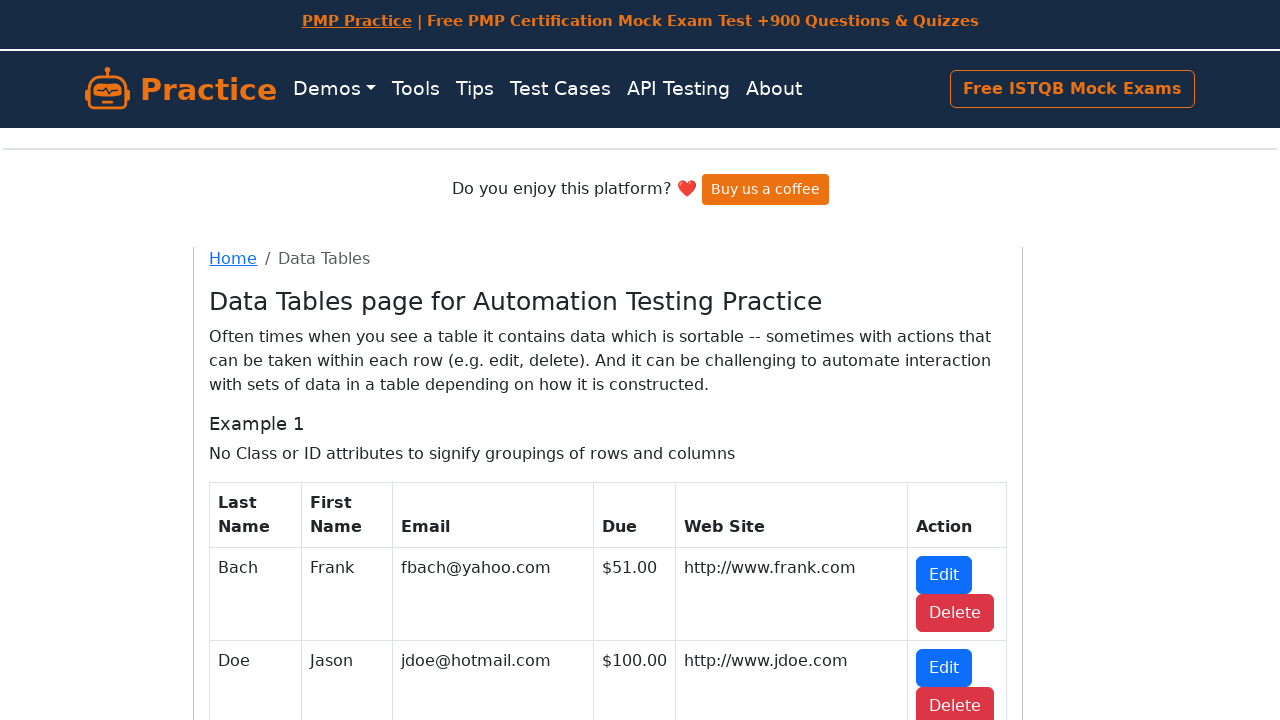

Verified that first names in table 1 are sorted alphabetically
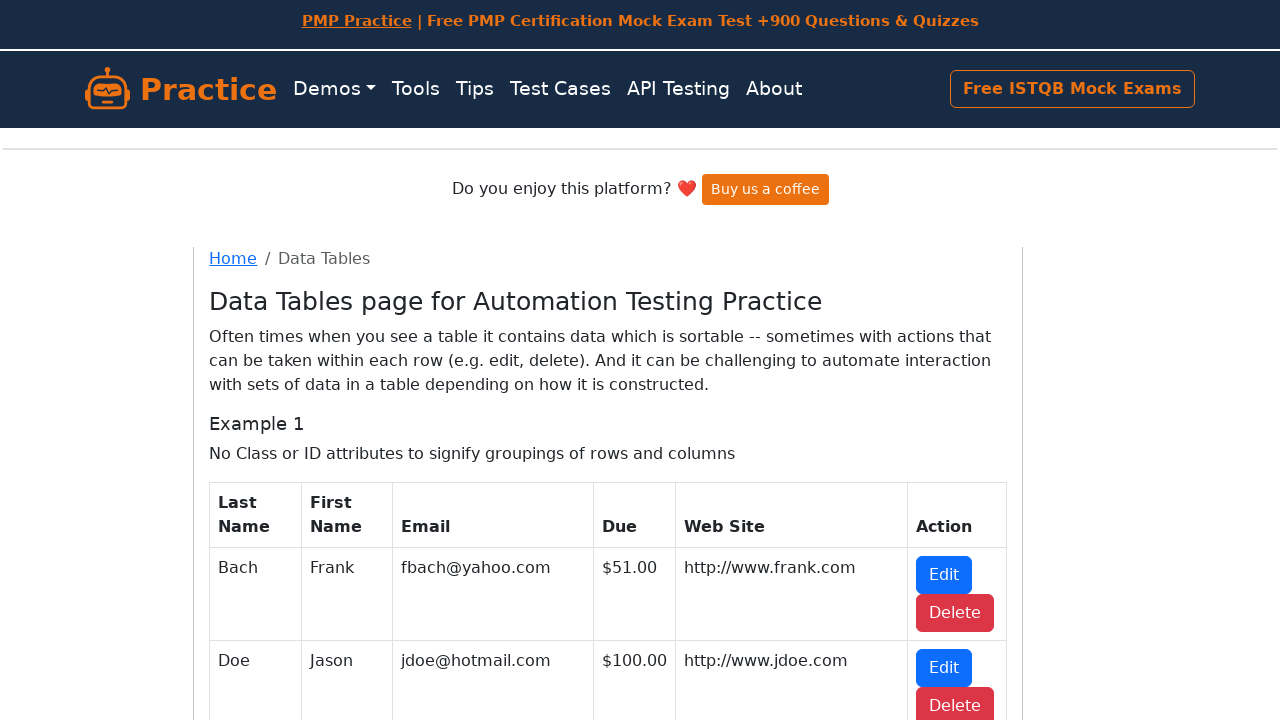

Captured initial last names from table 2
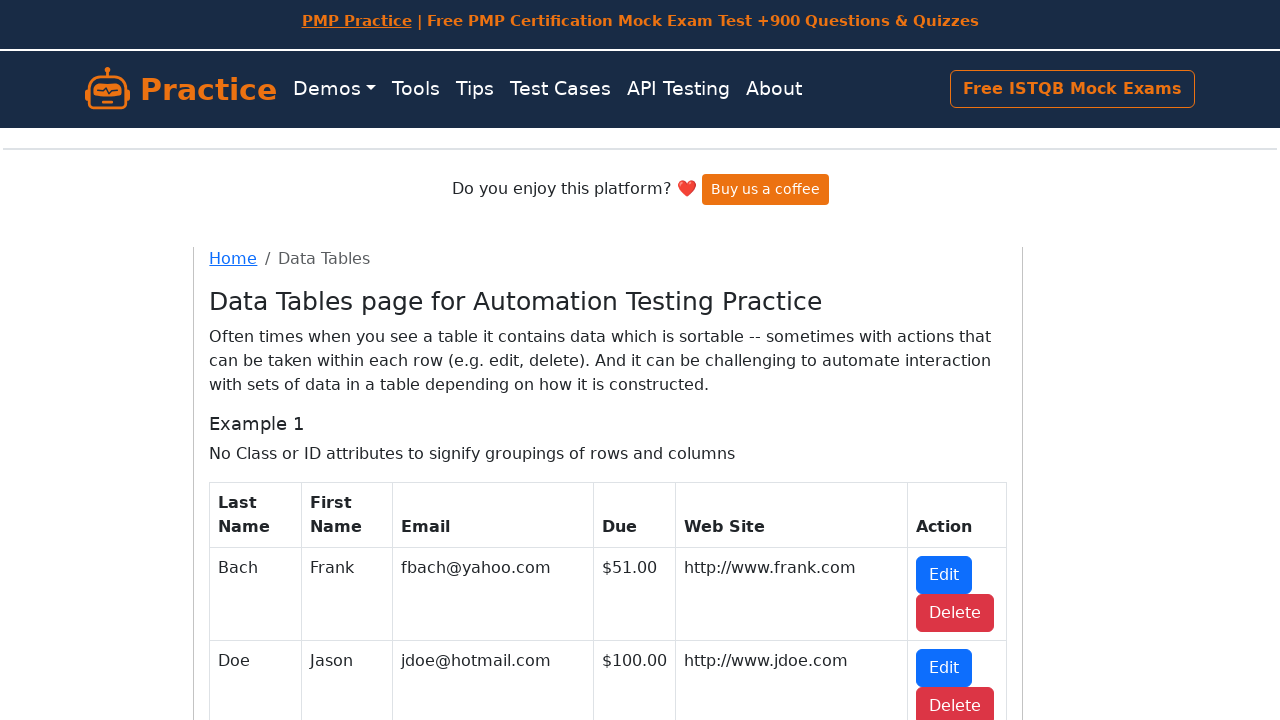

Clicked 'Last Name' header in table 2 to sort at (493, 401) on #table2 thead th:nth-child(3)
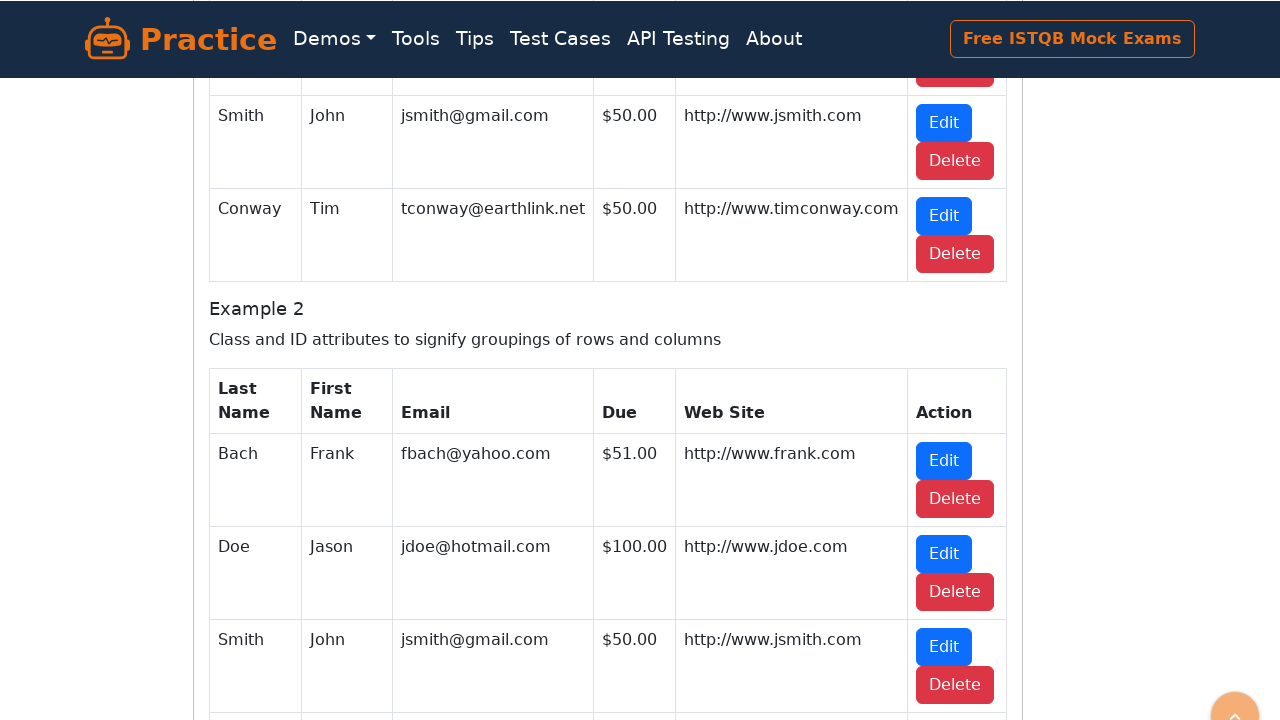

Captured sorted last names from table 2
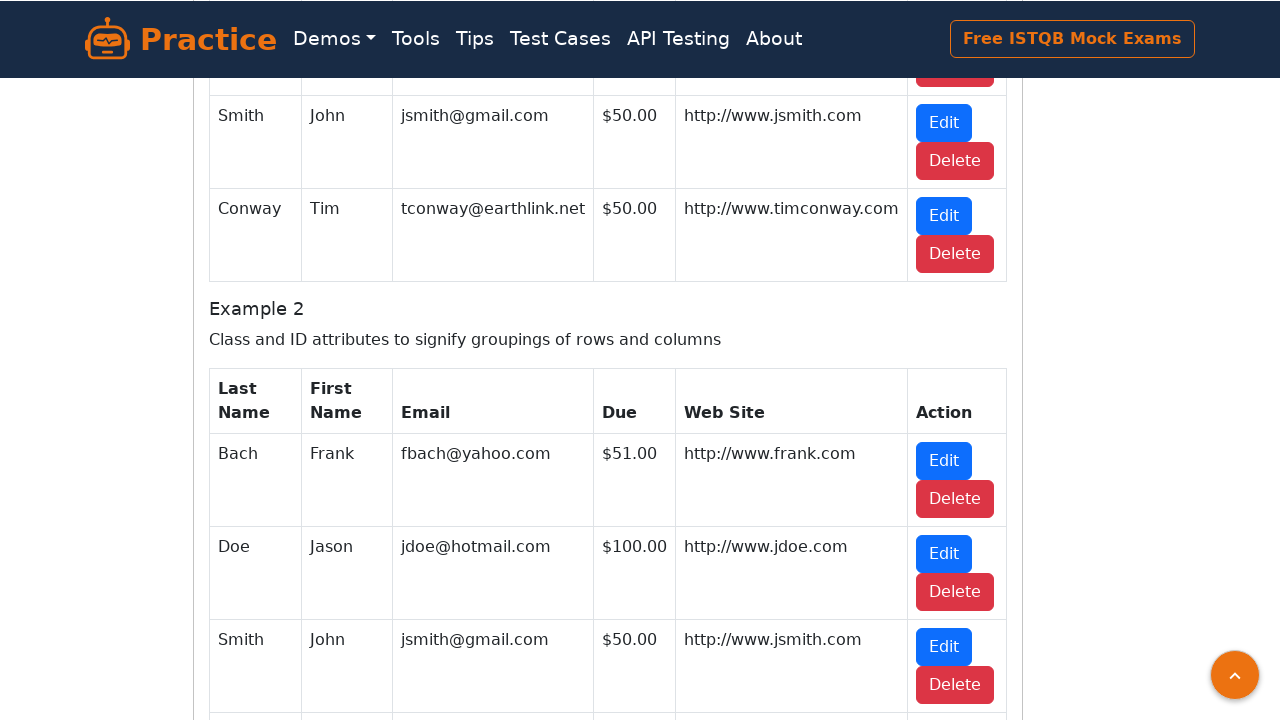

Verified that last names in table 2 are sorted alphabetically
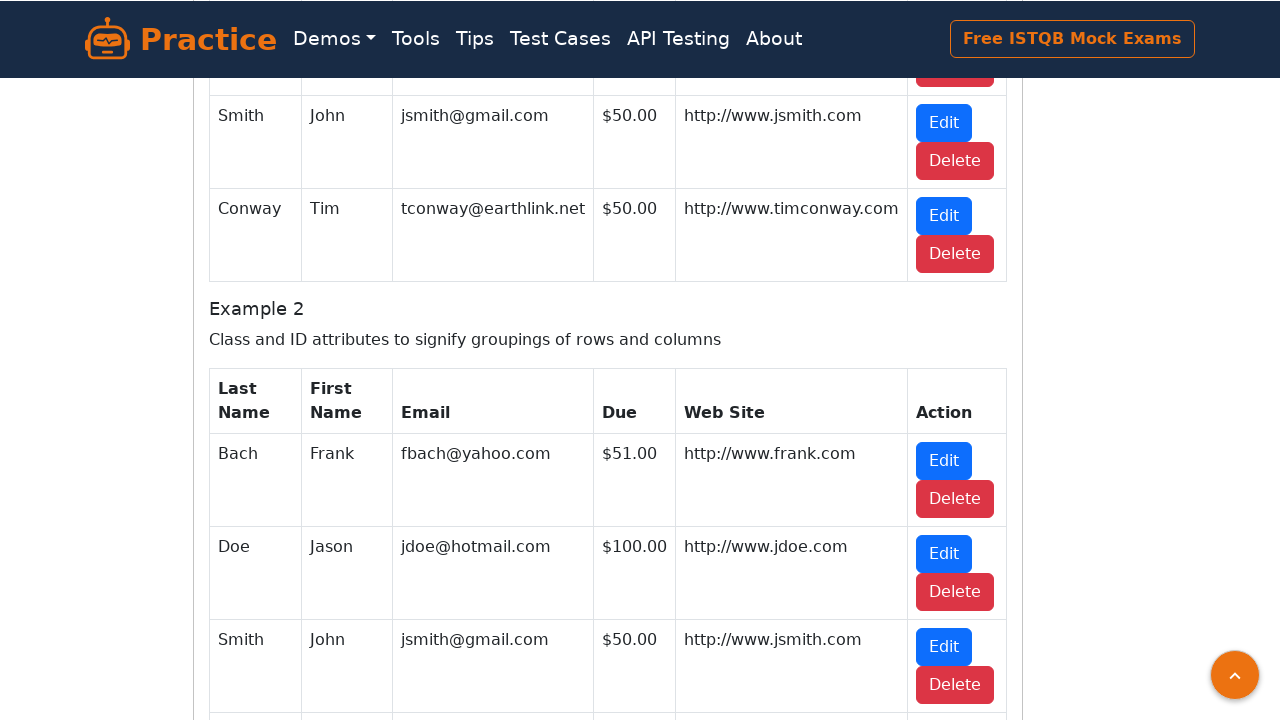

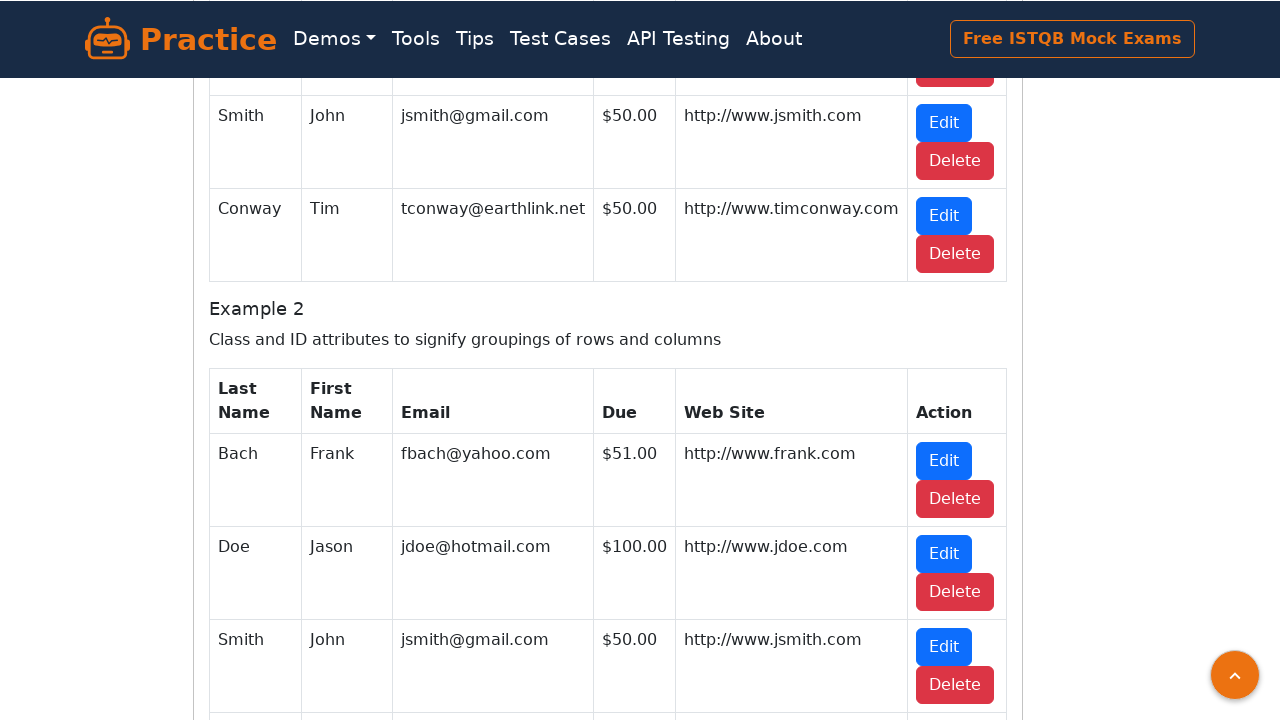